Tests an EMI (Equated Monthly Installment) calculator by entering loan amount, interest rate, and loan period, then verifying the calculated EMI value

Starting URL: http://www.deal4loans.com/Contents_Calculators.php

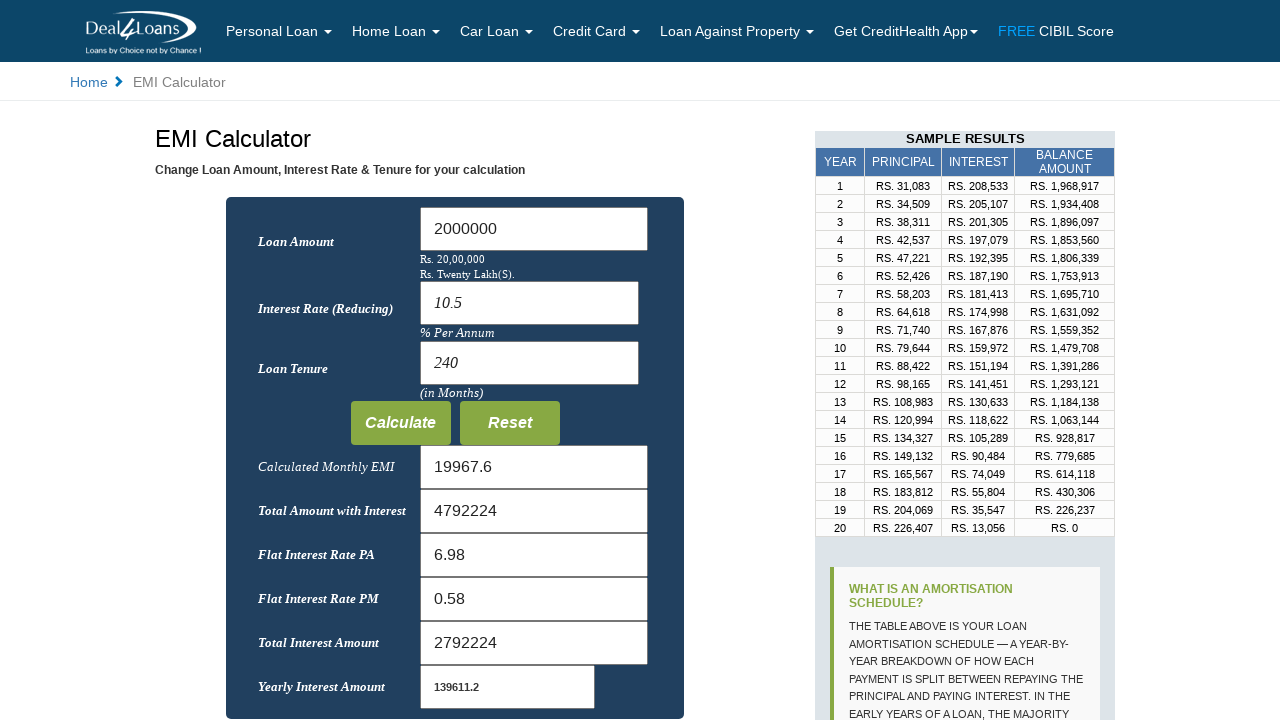

EMI Calculator page header verified
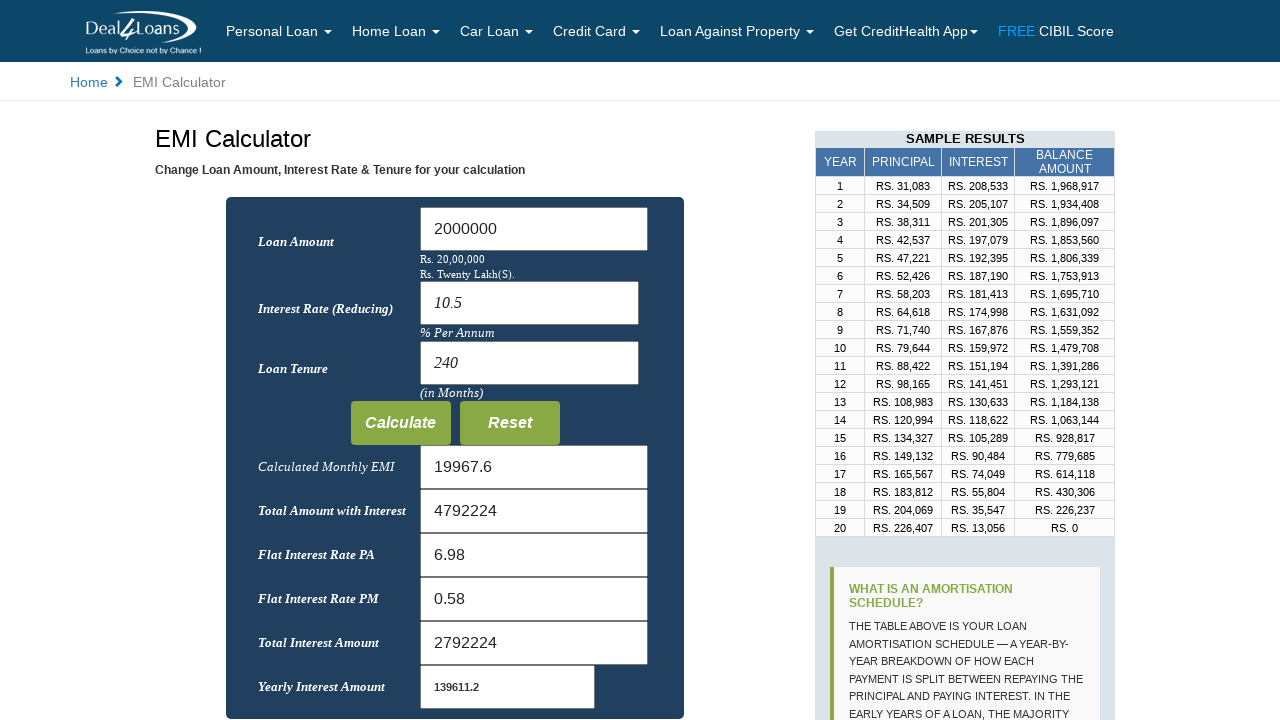

Cleared loan amount field on #Loan_Amount
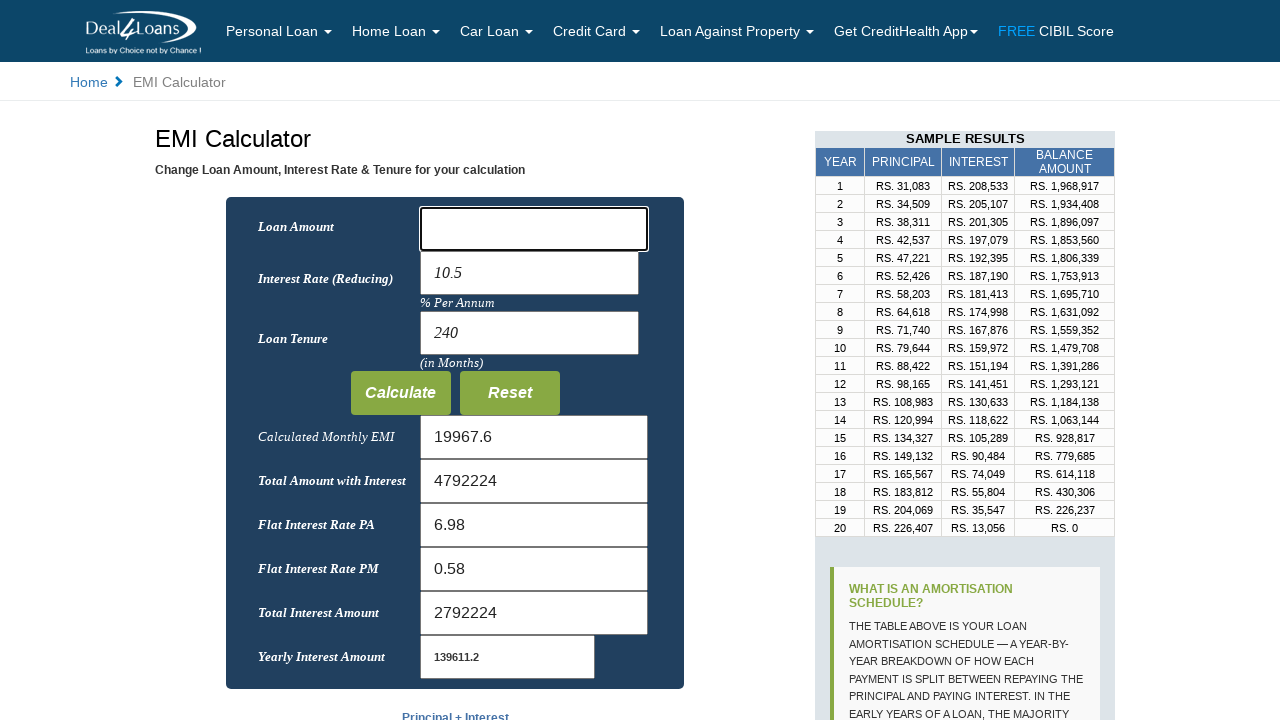

Entered loan amount of 5000 on #Loan_Amount
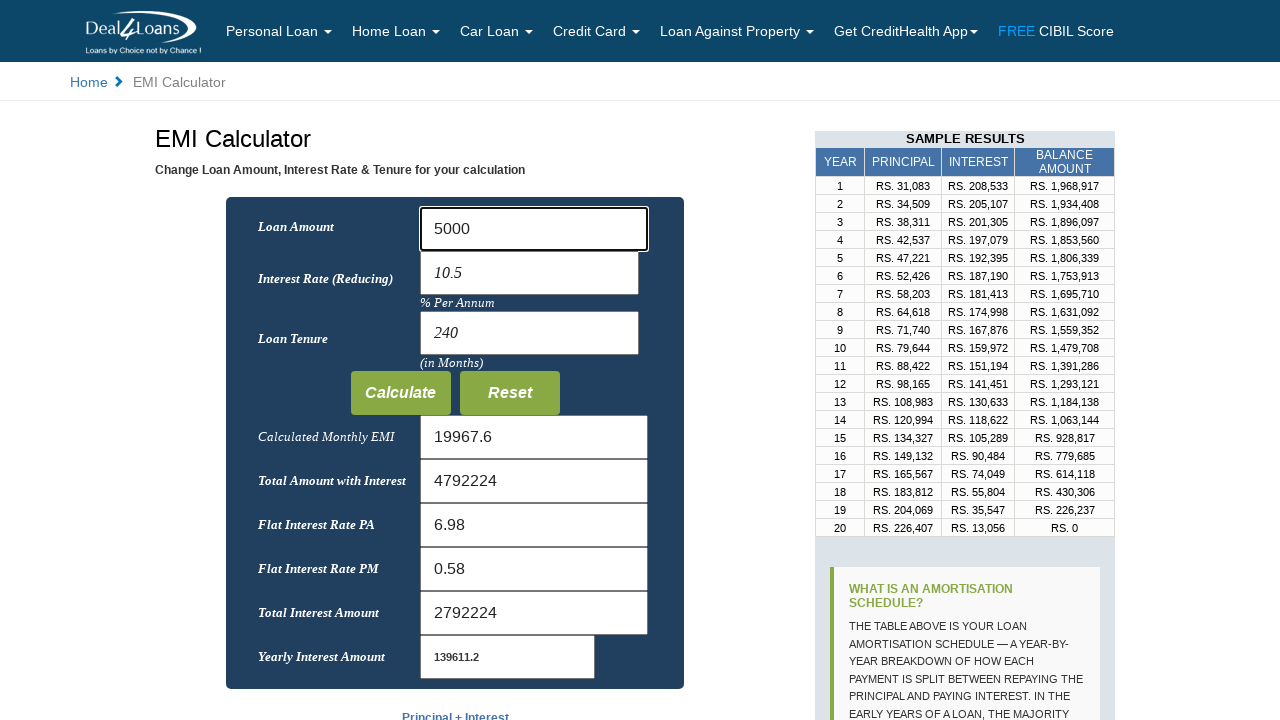

Cleared interest rate field on input[name='rate']
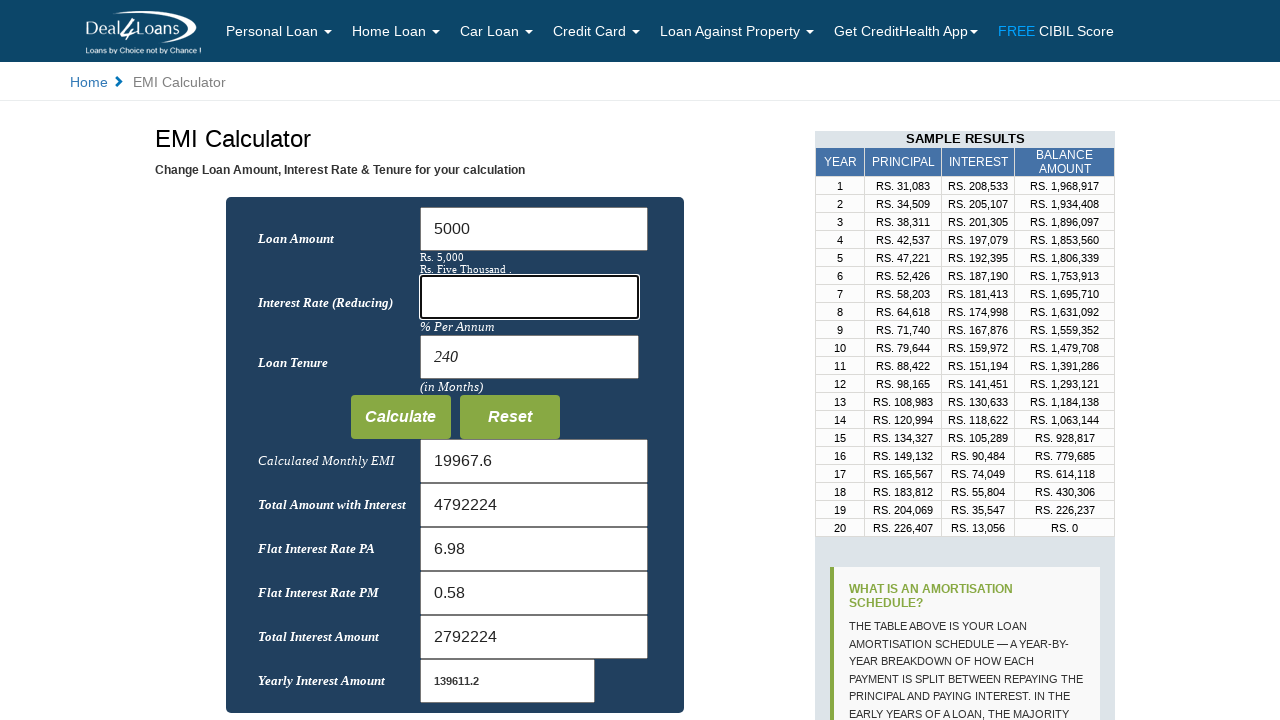

Retrieved loan amount text content: Rs.  five thousand  .
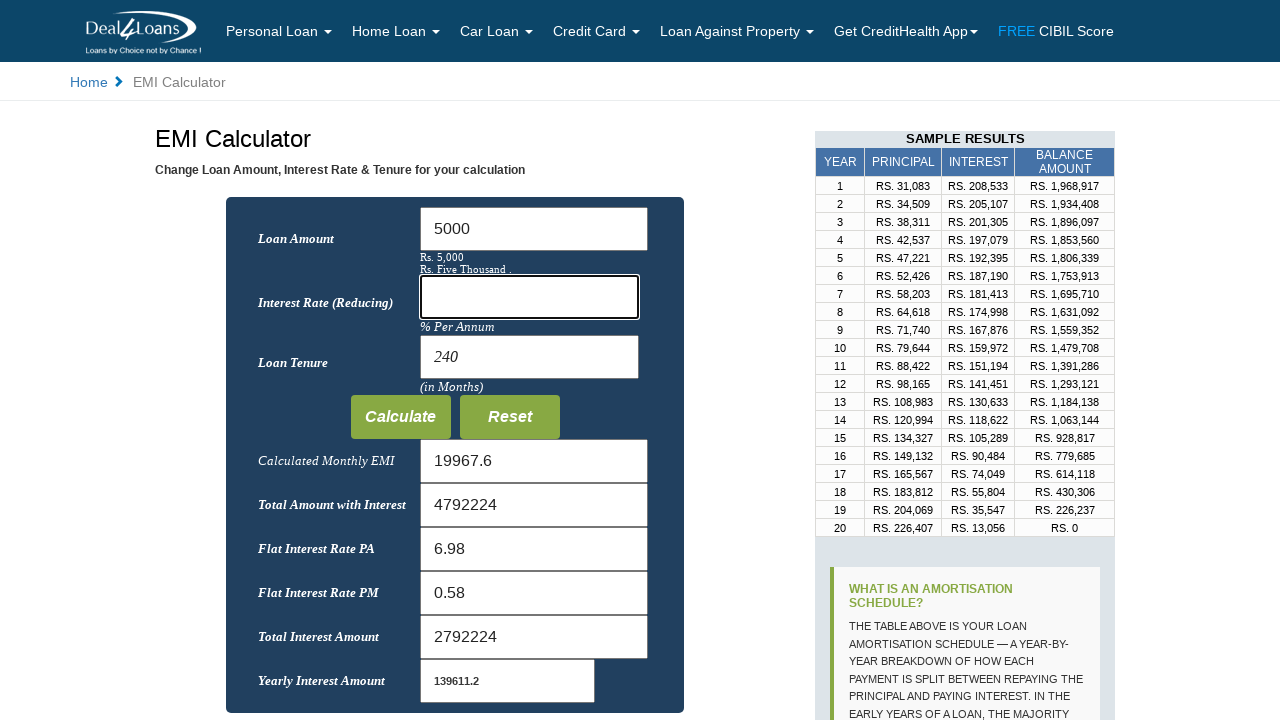

Verified loan amount text display contains 'five thousand'
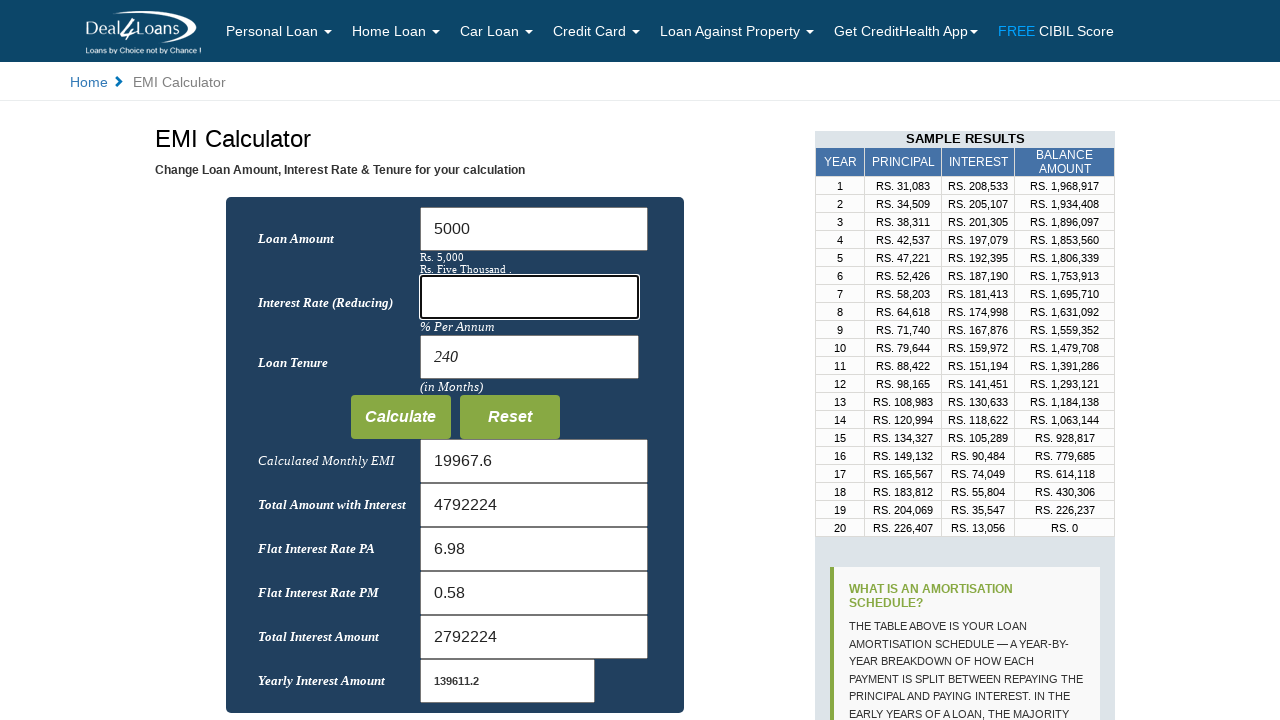

Cleared interest rate field again on input[name='rate']
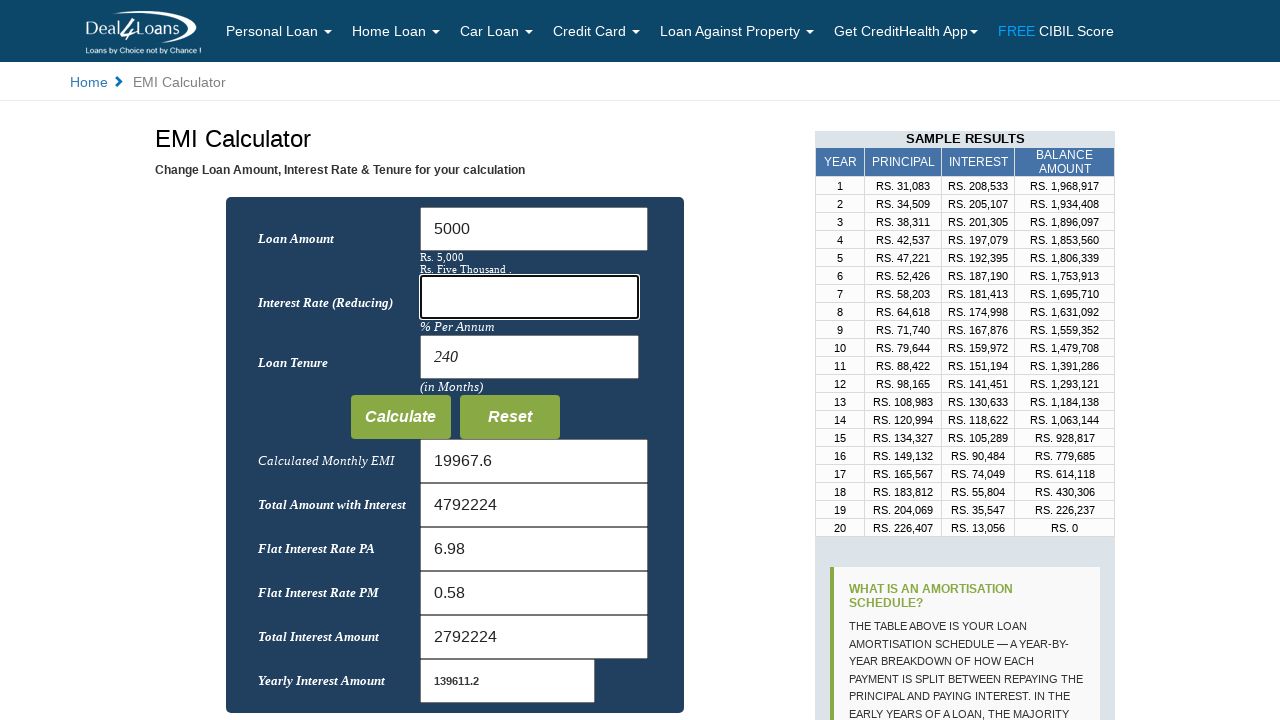

Entered interest rate of 5% on input[name='rate']
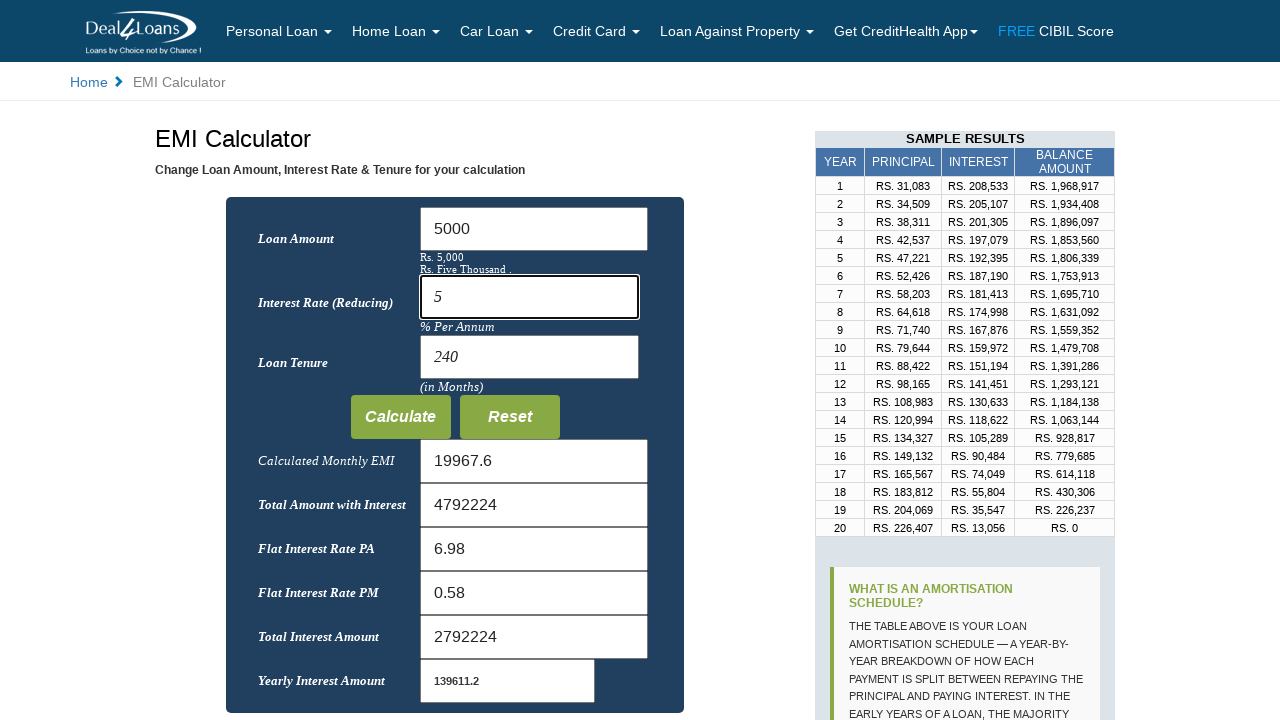

Cleared loan period field on input[name='months']
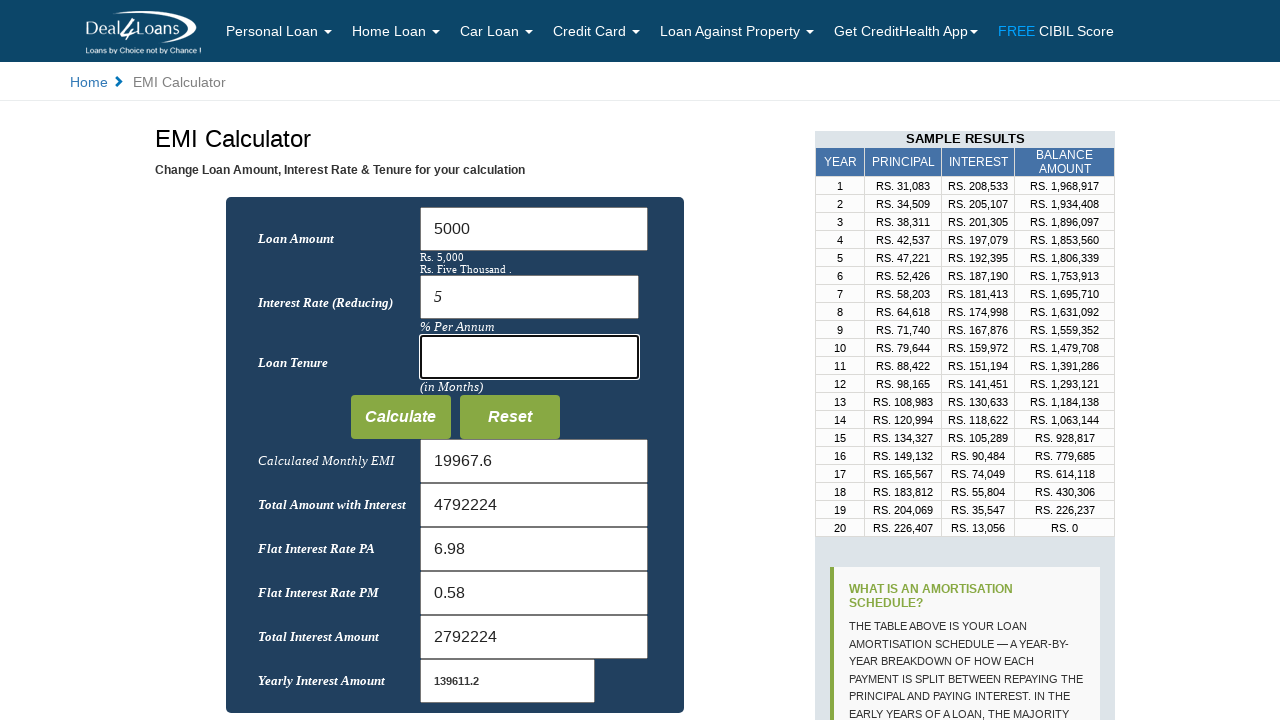

Entered loan period of 20 months on input[name='months']
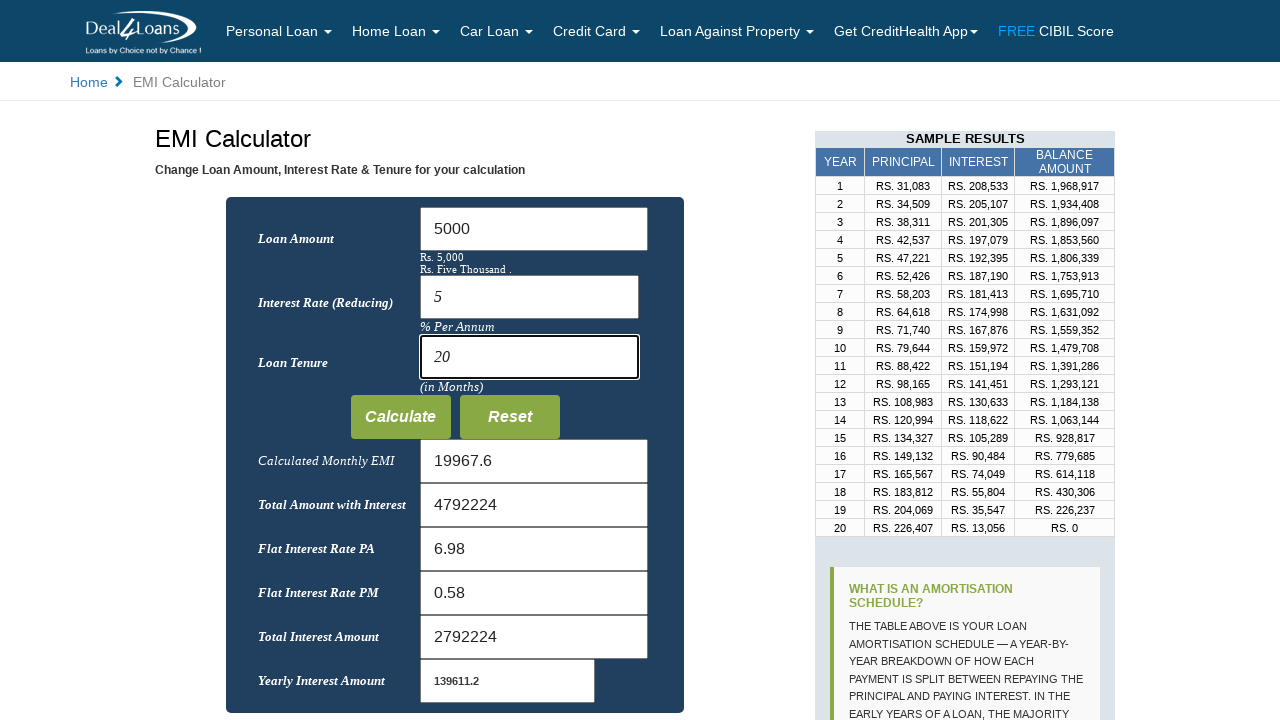

Clicked Calculate button to compute EMI at (400, 417) on xpath=//input[@value='Calculate']
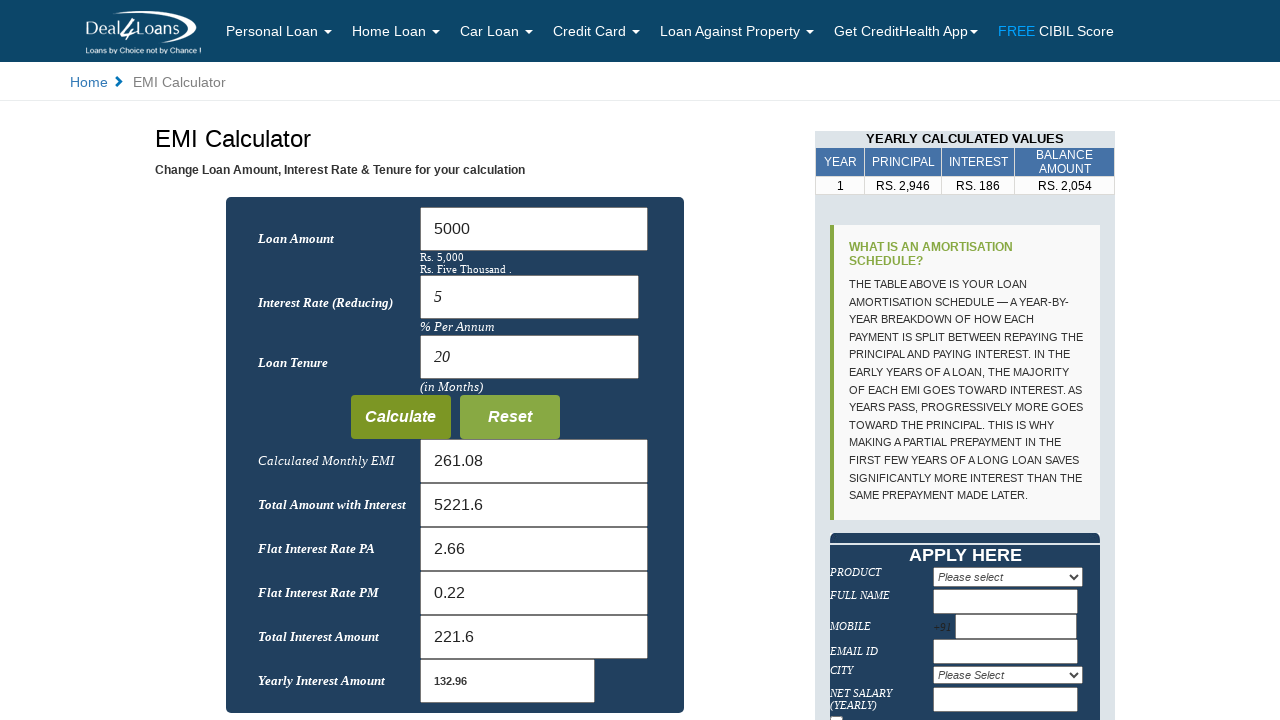

Waited 500ms for calculation to complete
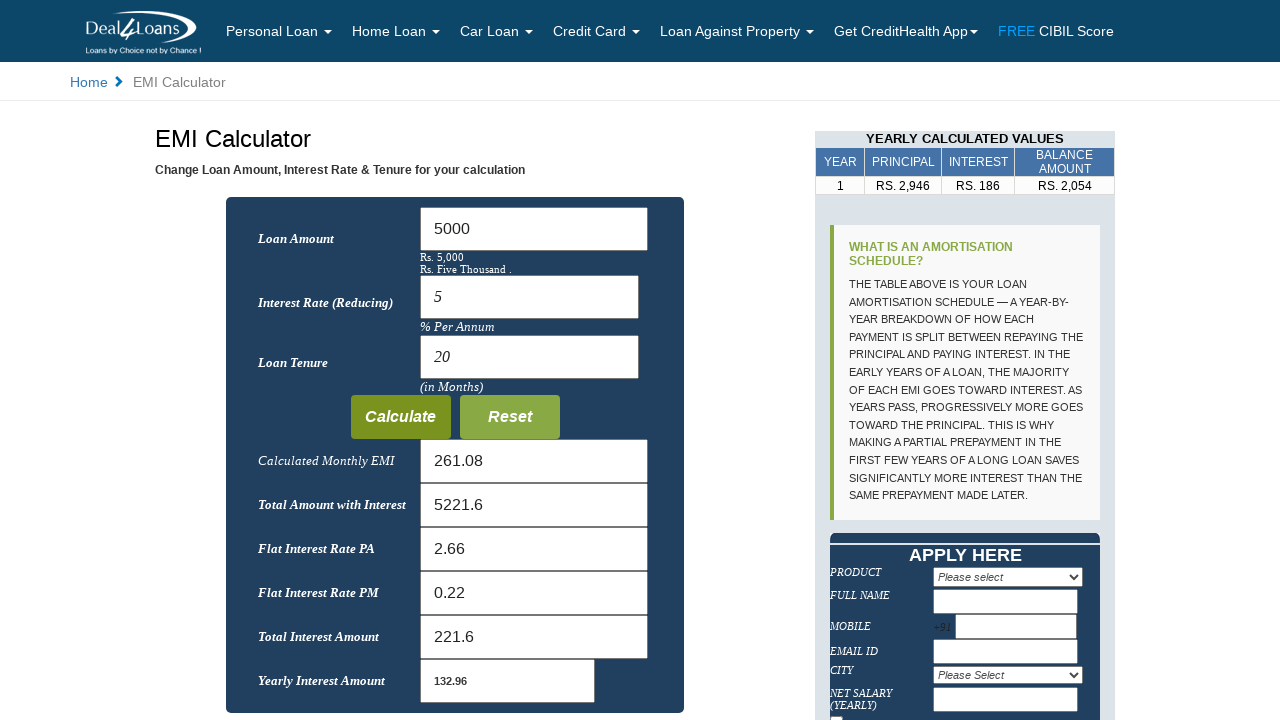

Retrieved calculated EMI value: 19967.6
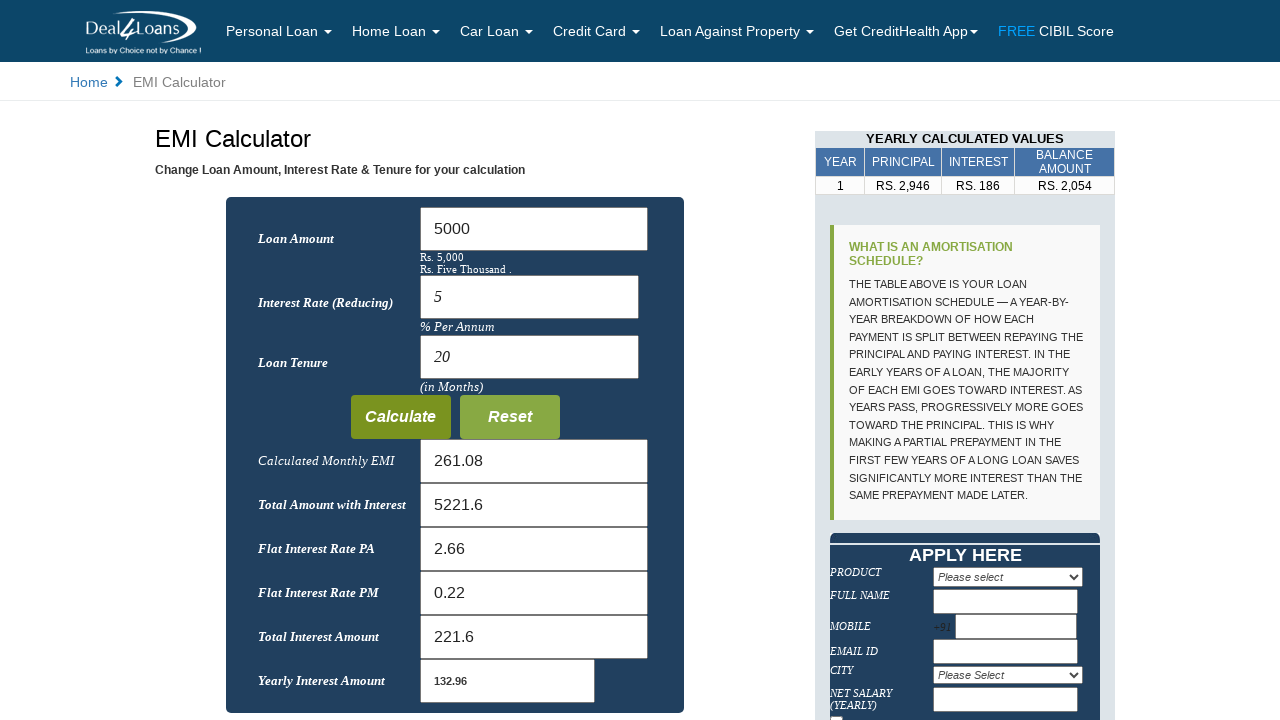

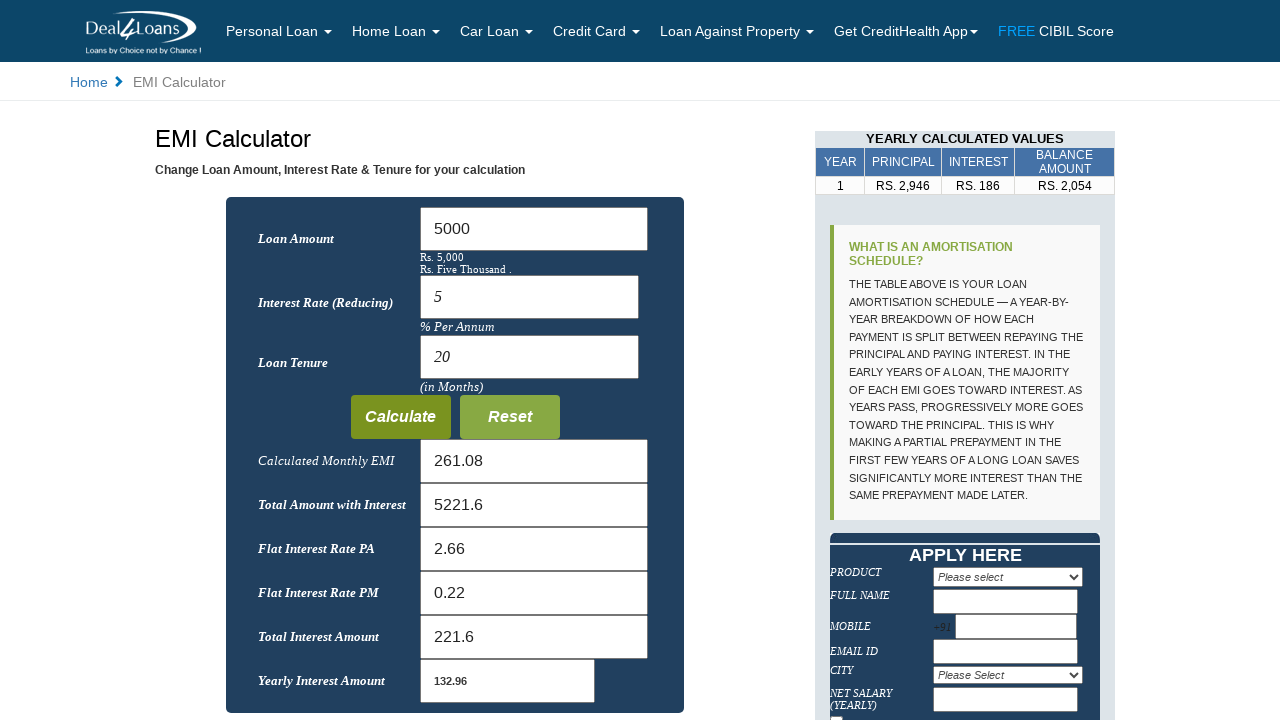